Navigates to the Playwright documentation homepage and clicks the "Get started" link, then verifies the URL contains "intro"

Starting URL: https://playwright.dev/

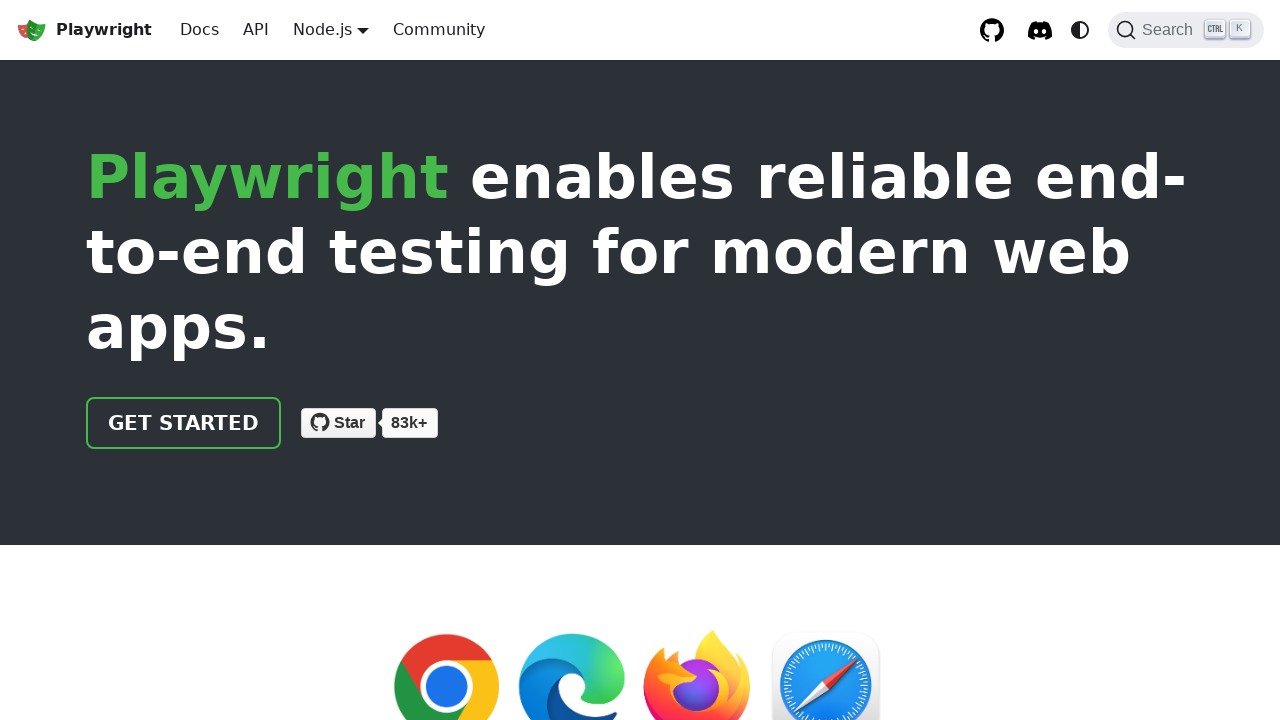

Clicked the 'Get started' link at (184, 423) on internal:role=link[name="Get started"i]
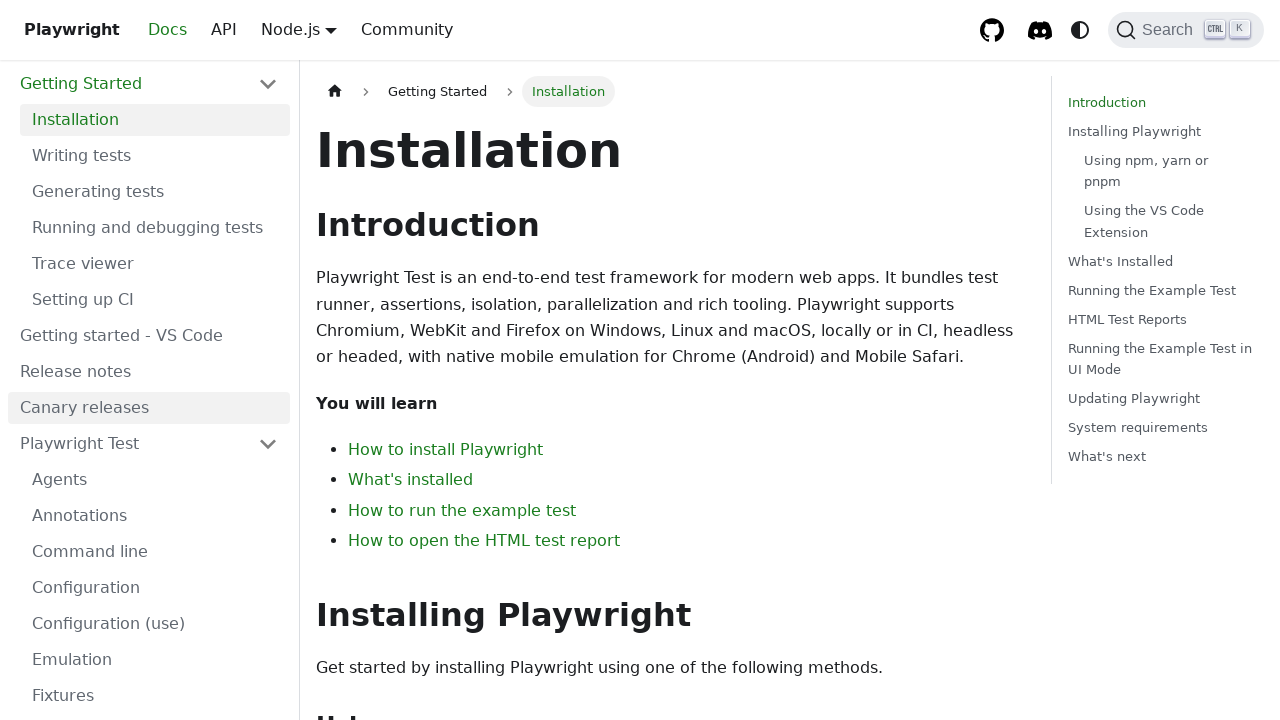

Verified URL contains 'intro'
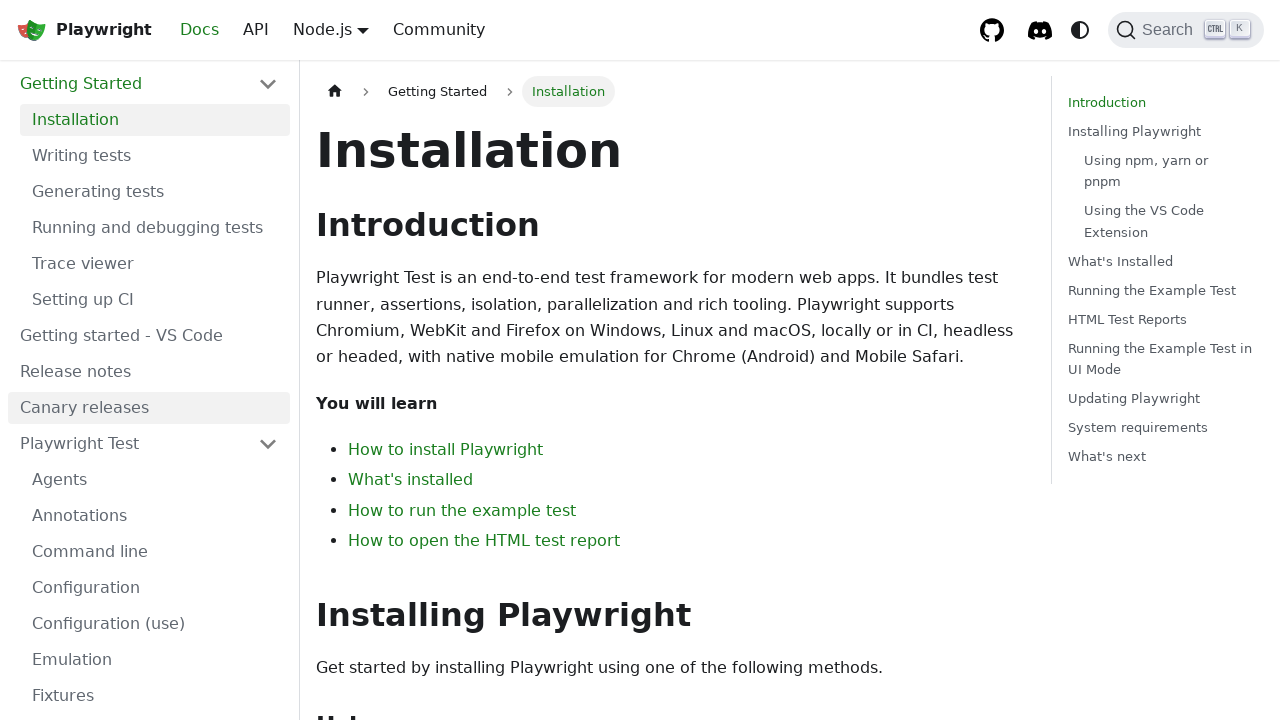

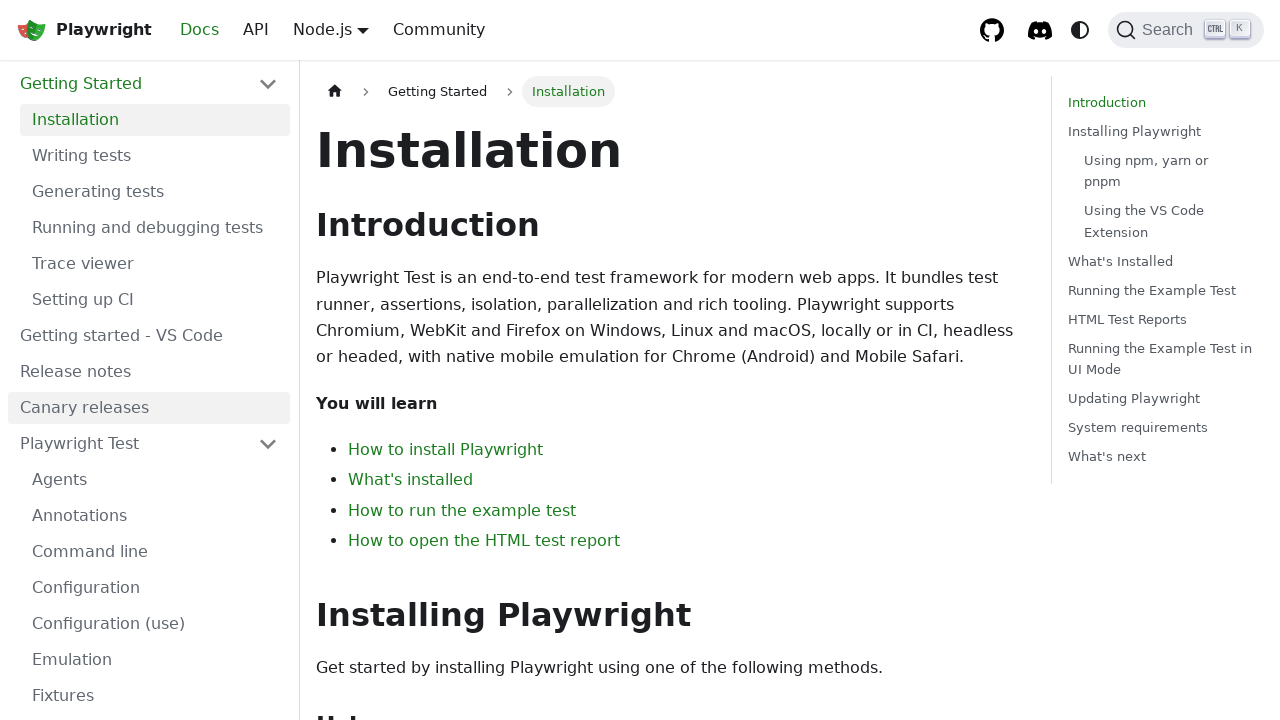